Tests JavaScript prompt alert functionality by clicking the prompt button, entering text into the alert, accepting it, and verifying the result message

Starting URL: https://the-internet.herokuapp.com/javascript_alerts

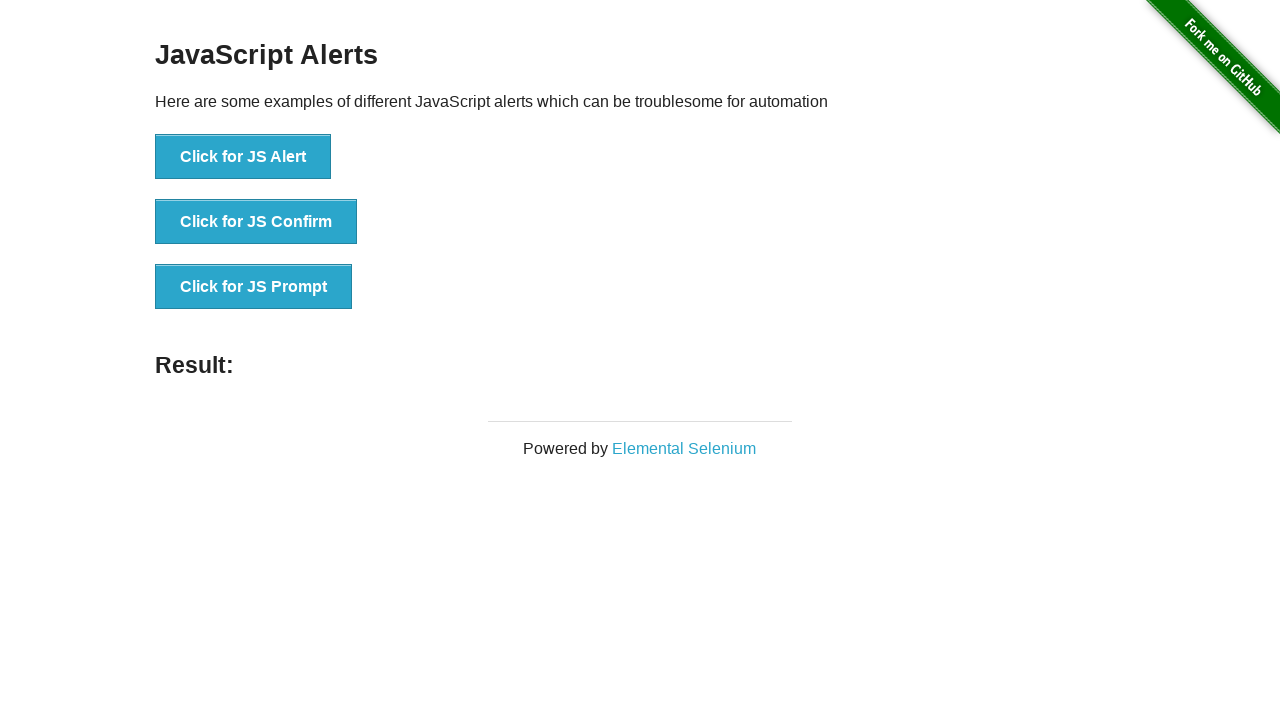

Clicked the JS Prompt button at (254, 287) on //button[@onclick="jsPrompt()"]
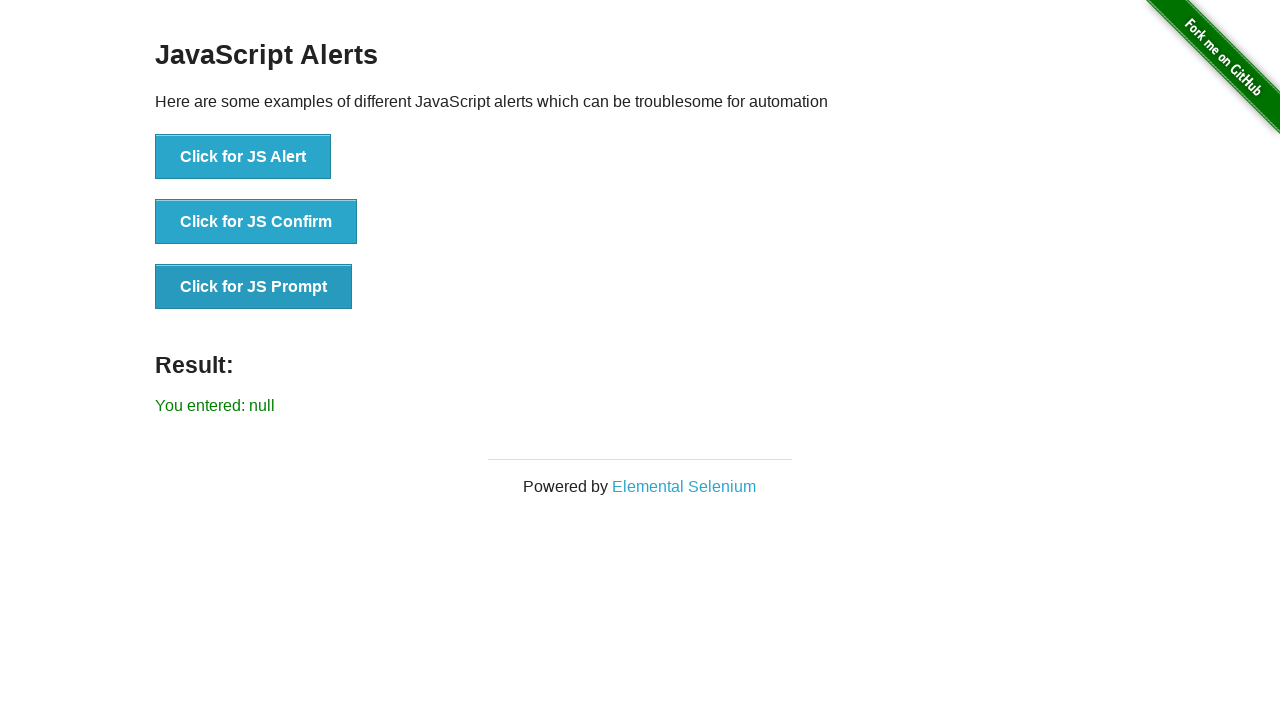

Set up dialog handler to accept prompt with 'PRAMOD'
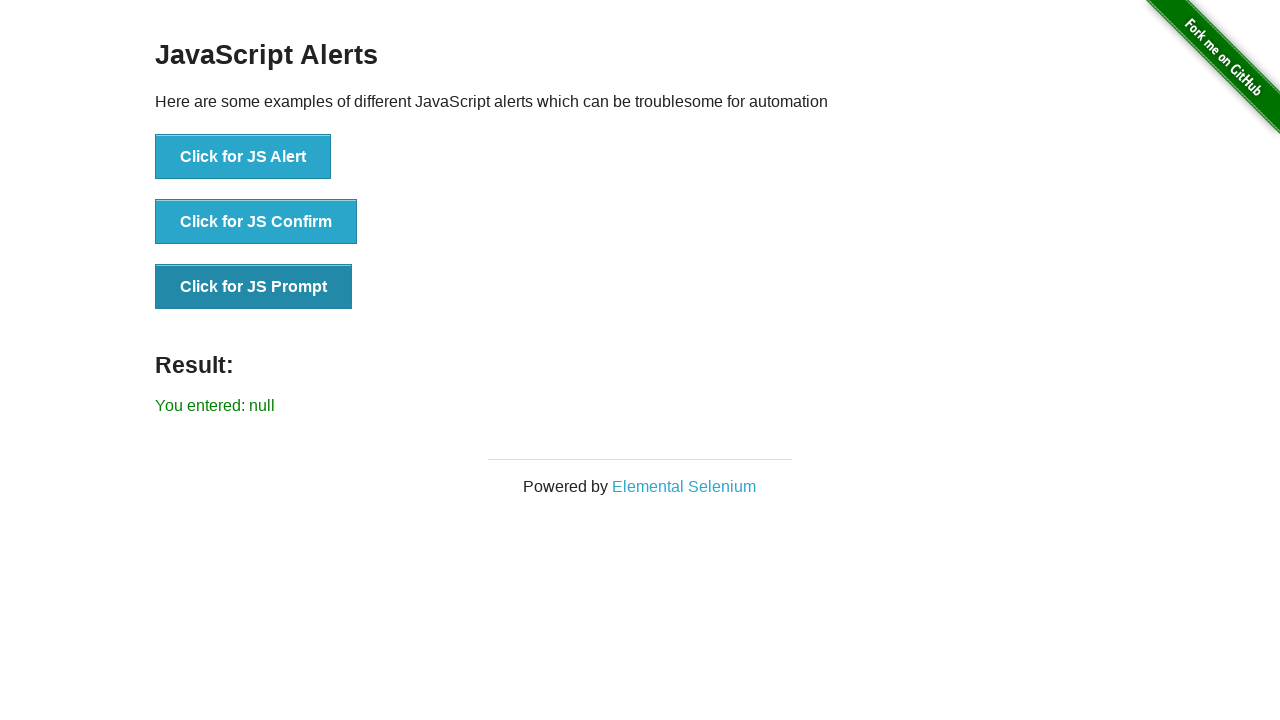

Result element appeared on page
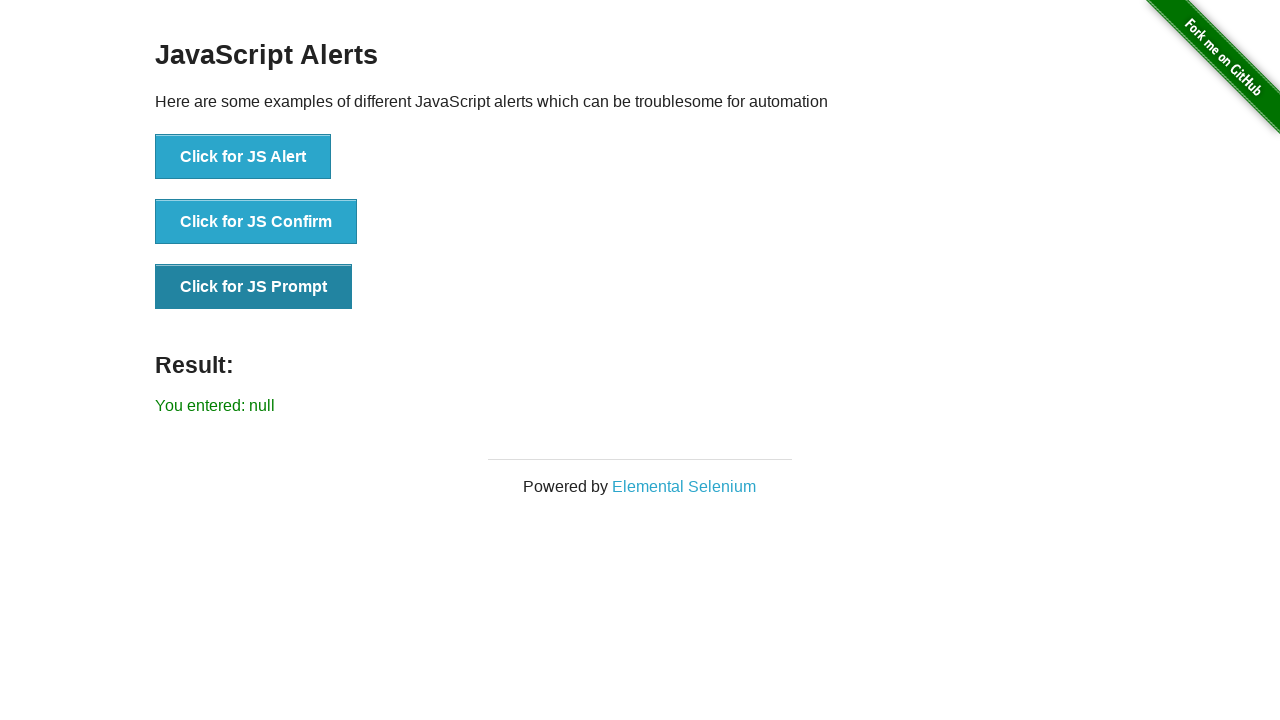

Result element is ready for verification
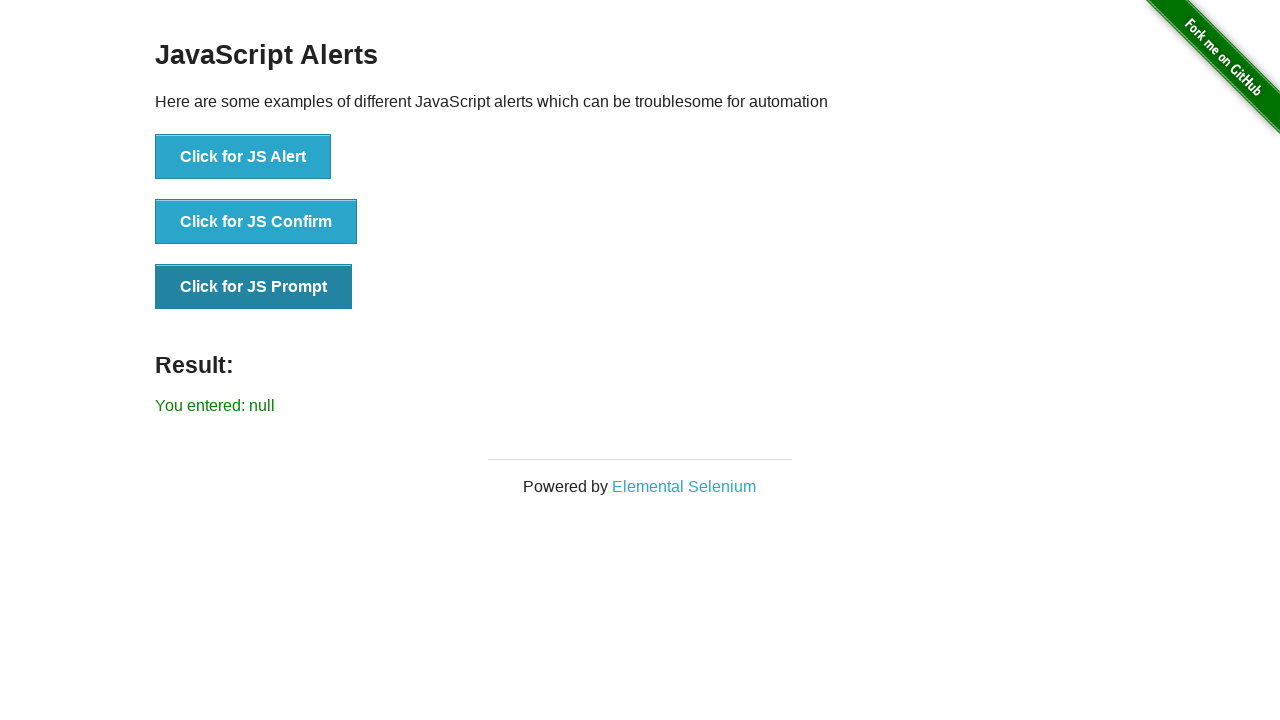

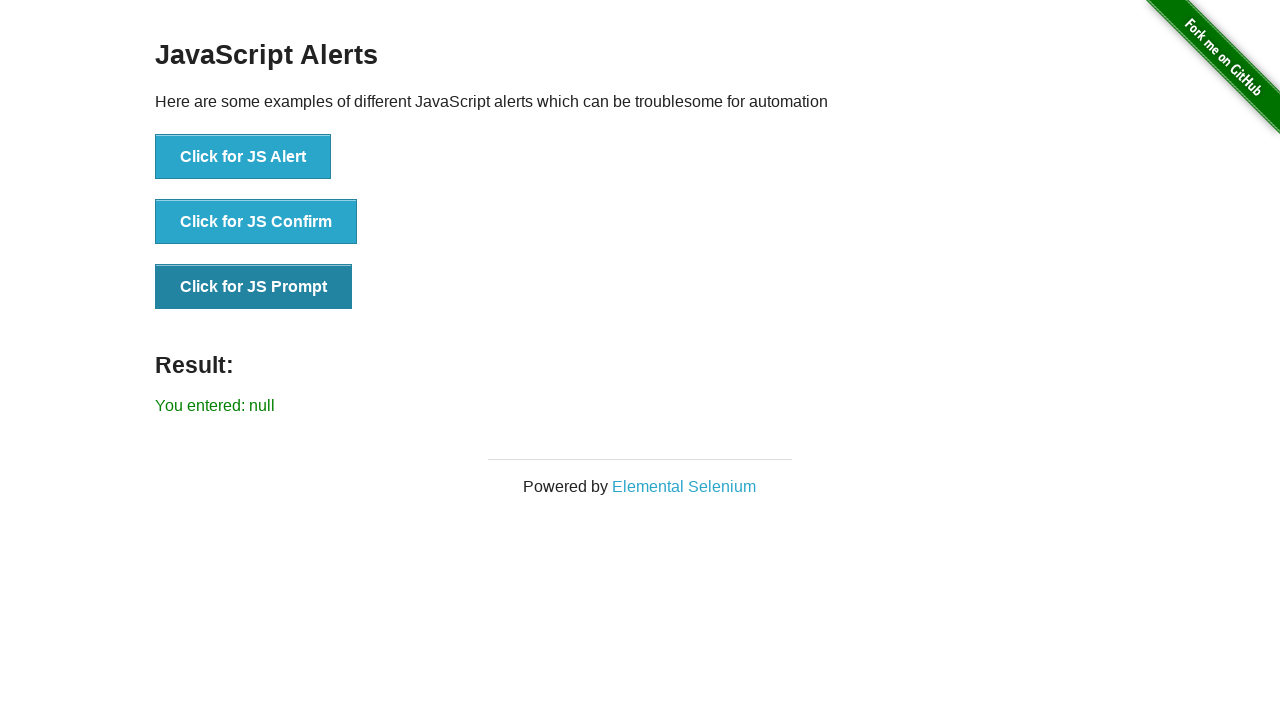